Tests the reset functionality by setting cookies to true and clicking reset link, then verifying cat listings are restored

Starting URL: https://cs1632.appspot.com/

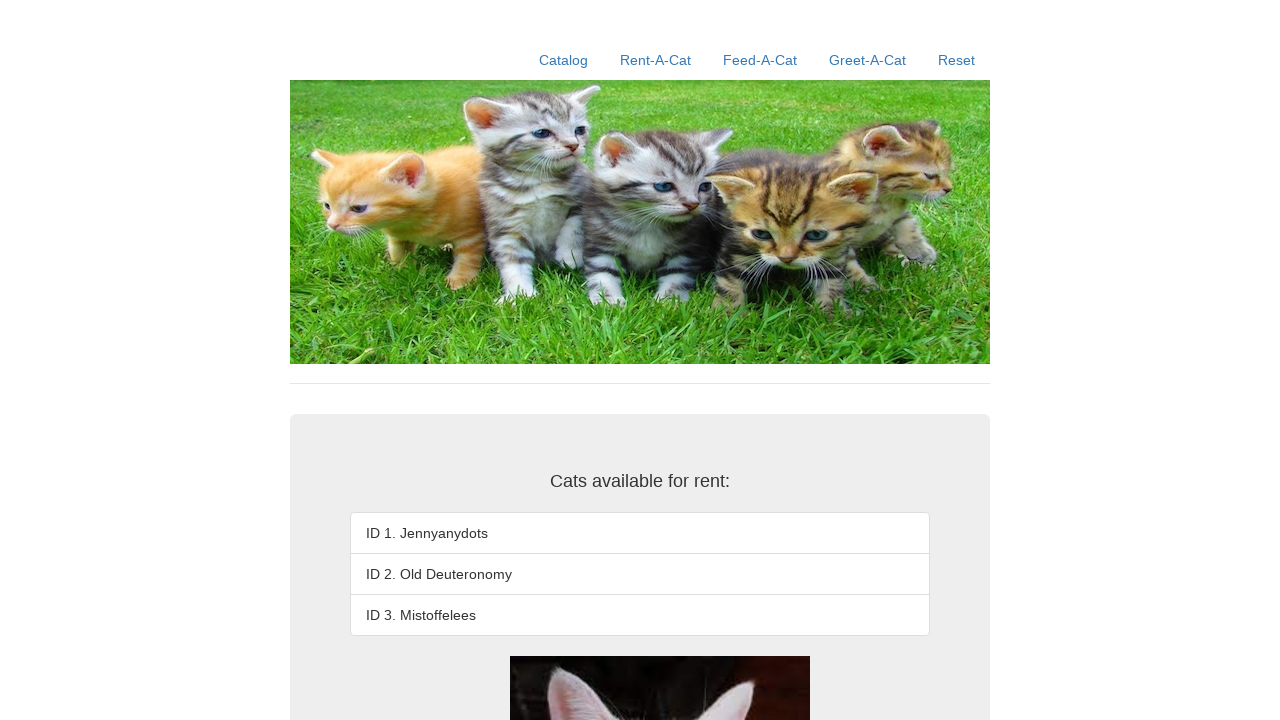

Set cookies 1, 2, and 3 to true to simulate rented cats
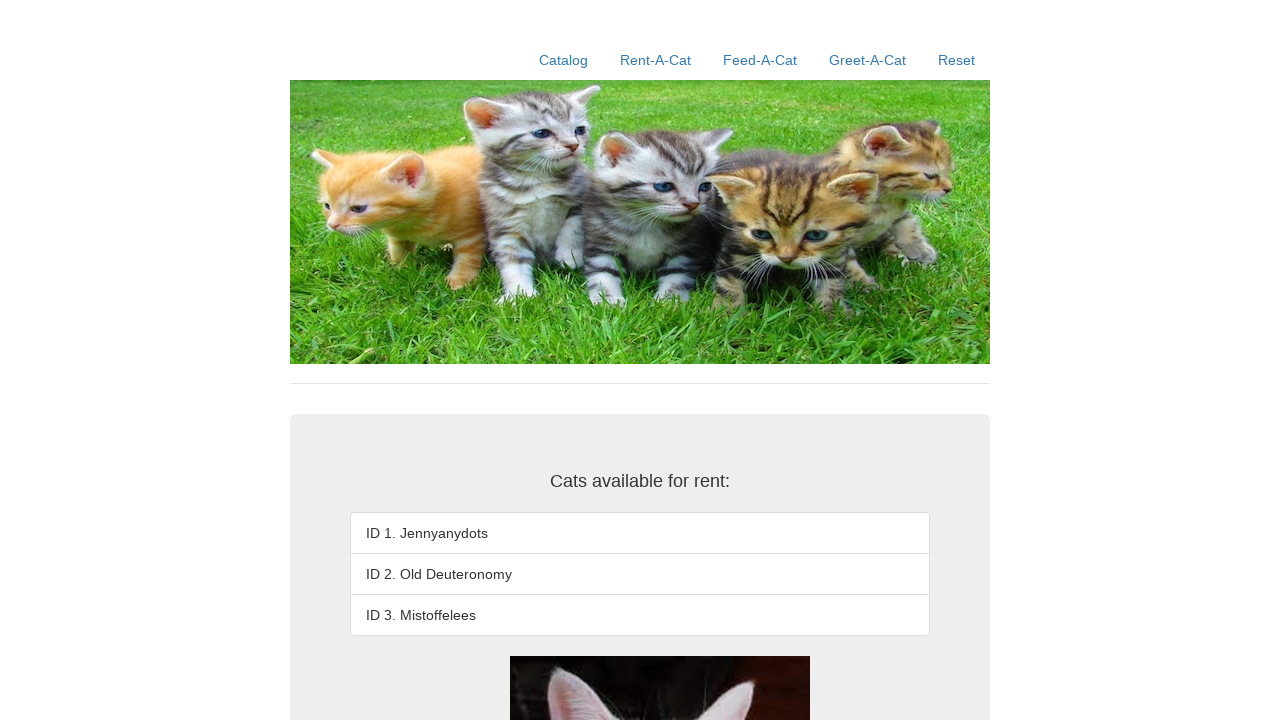

Clicked reset link to restore cat listings at (956, 60) on xpath=//a[contains(@href, '/reset')]
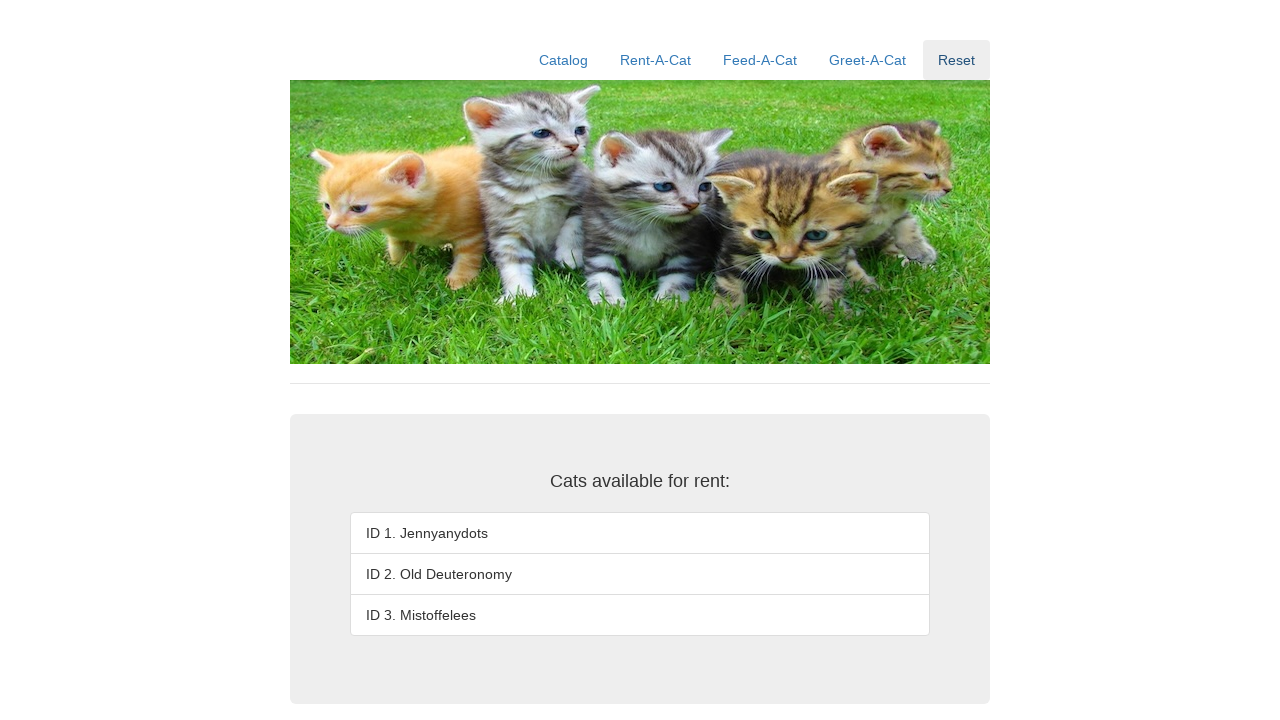

Verified first cat listing is 'ID 1. Jennyanydots'
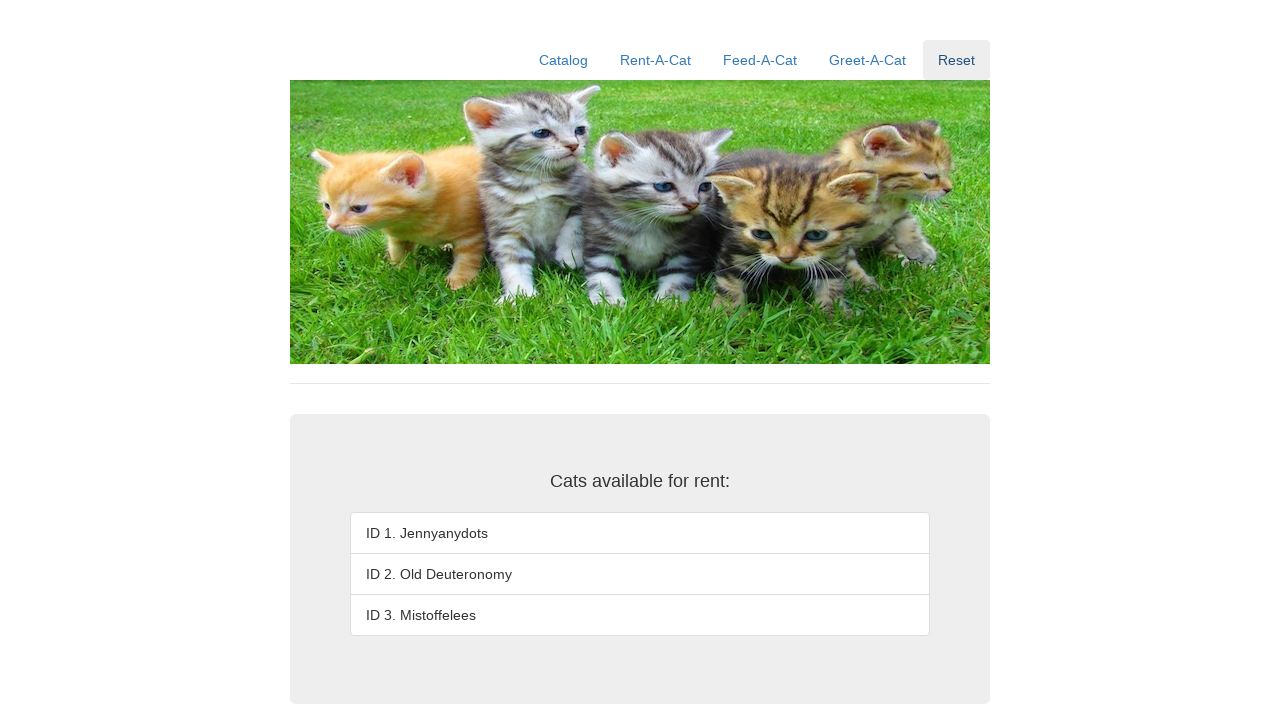

Verified second cat listing is 'ID 2. Old Deuteronomy'
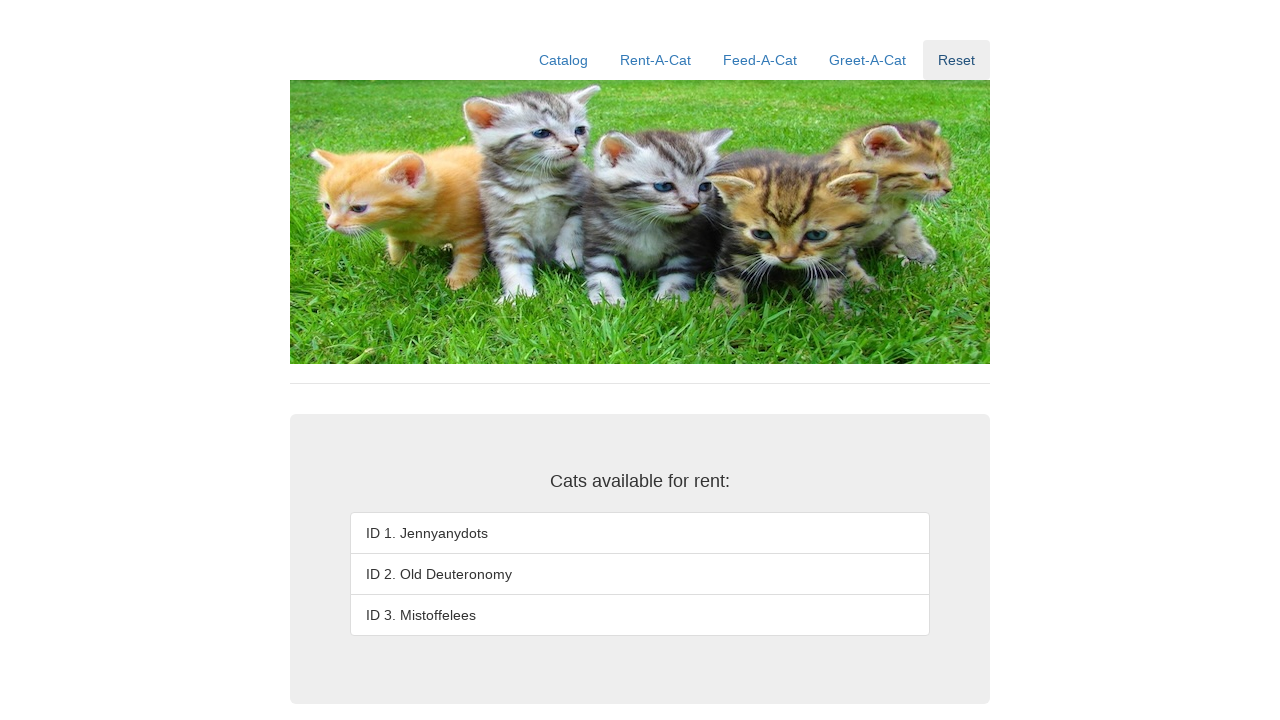

Verified third cat listing is 'ID 3. Mistoffelees'
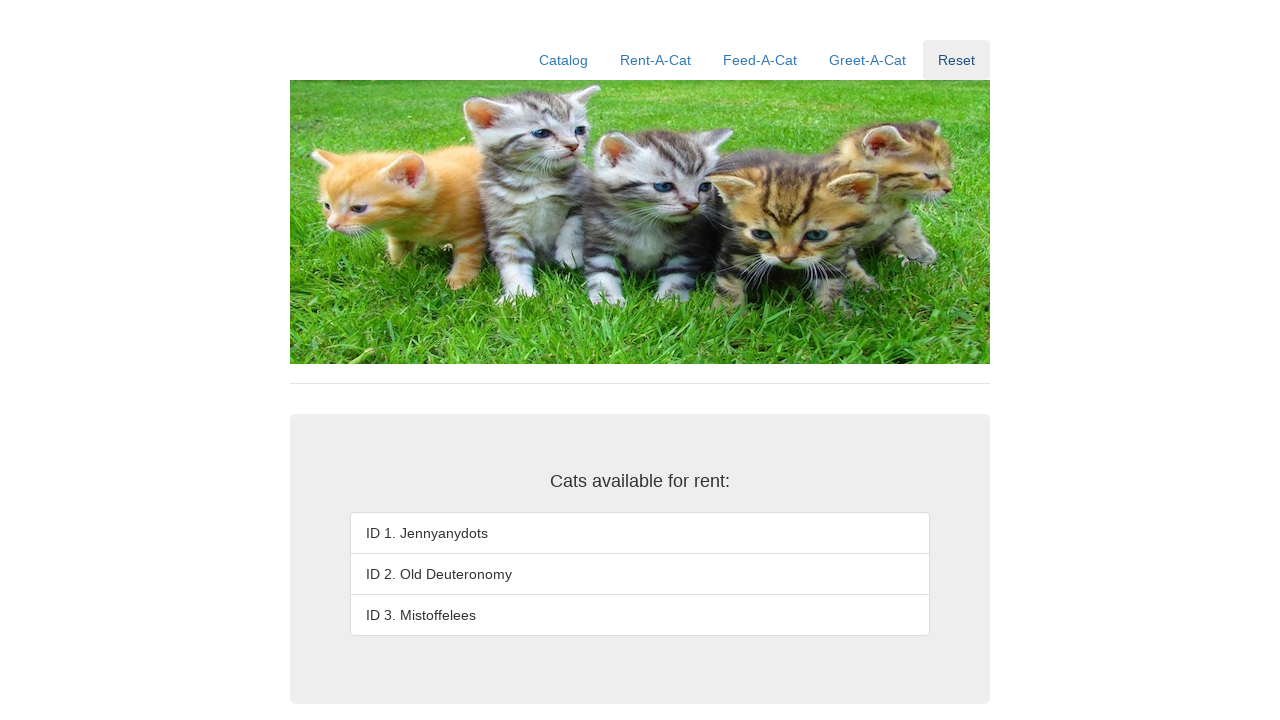

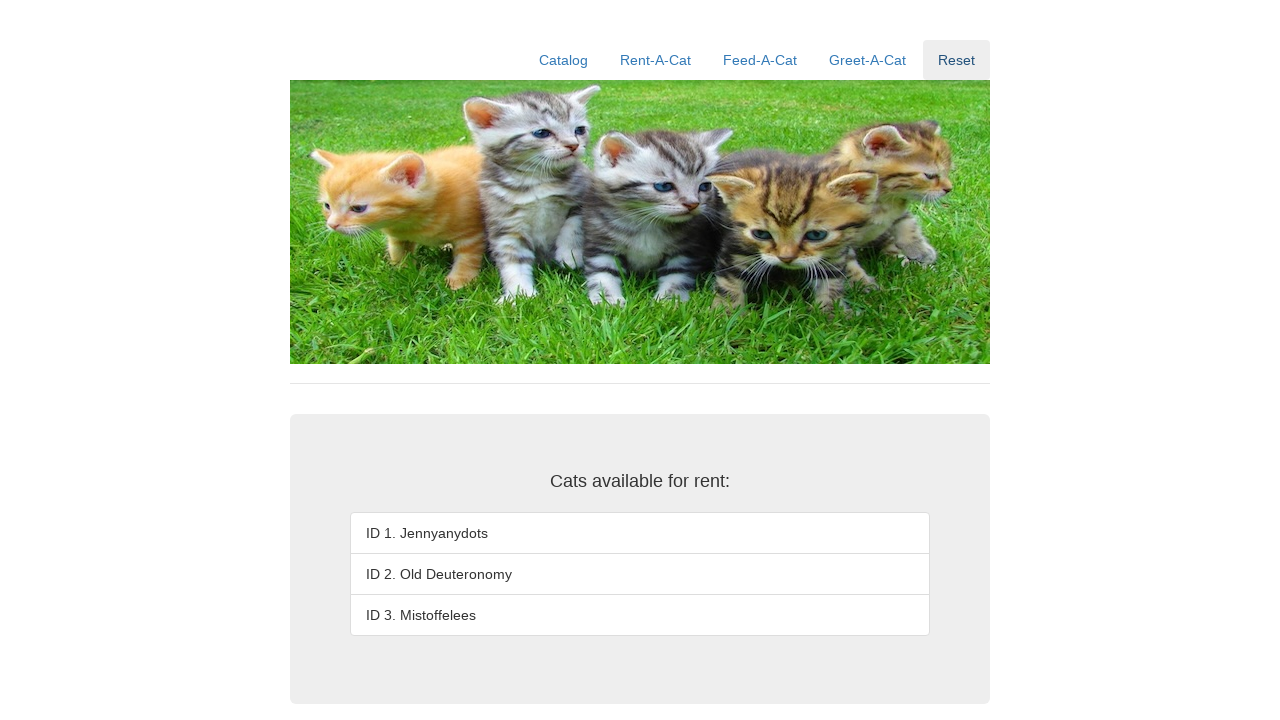